Tests navigation to the news page by clicking on the news menu item and verifying the page header

Starting URL: http://irkutsk.holme.ru/

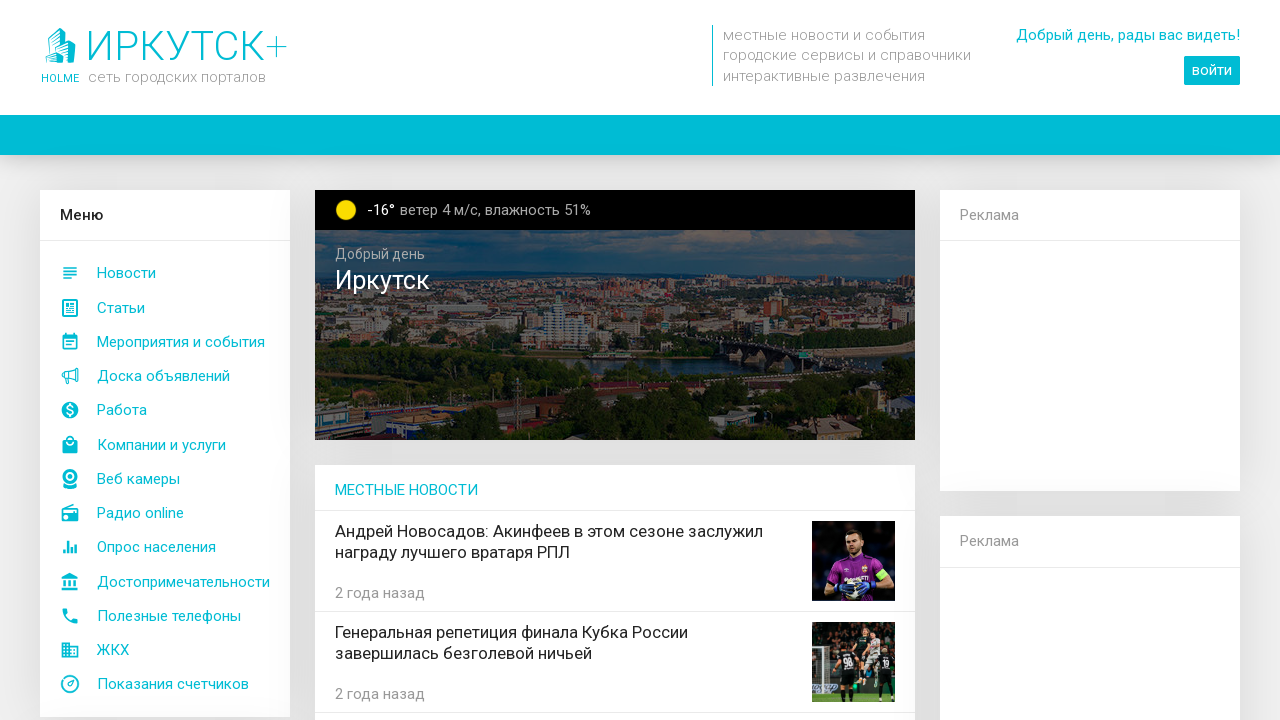

Clicked on news menu item at (165, 273) on xpath=//a[@id='mainMenuDesktop_news']
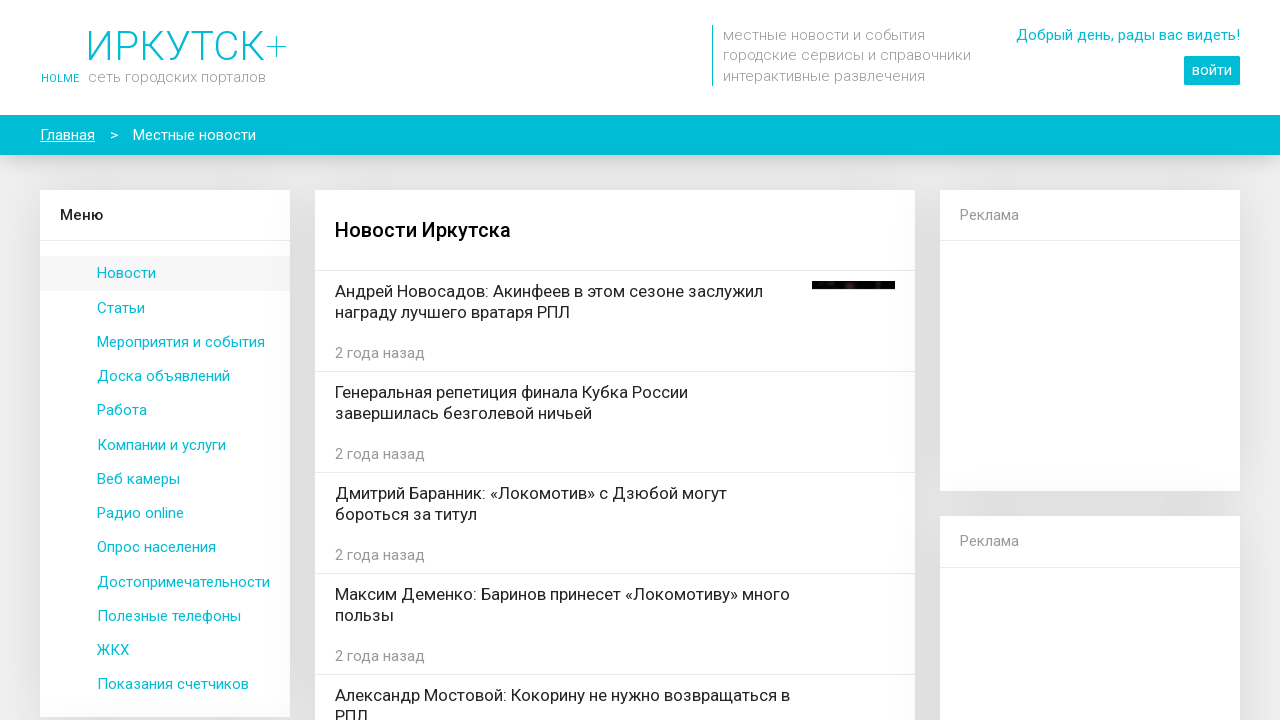

Page header appeared on news page
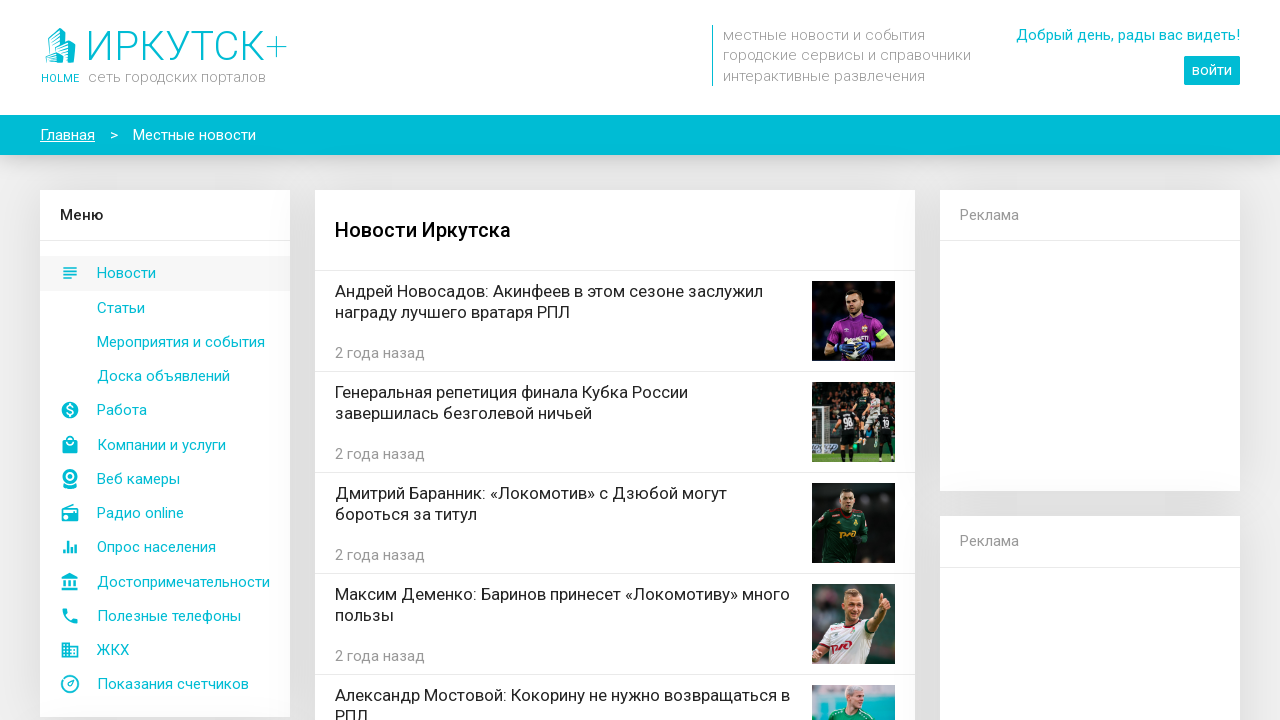

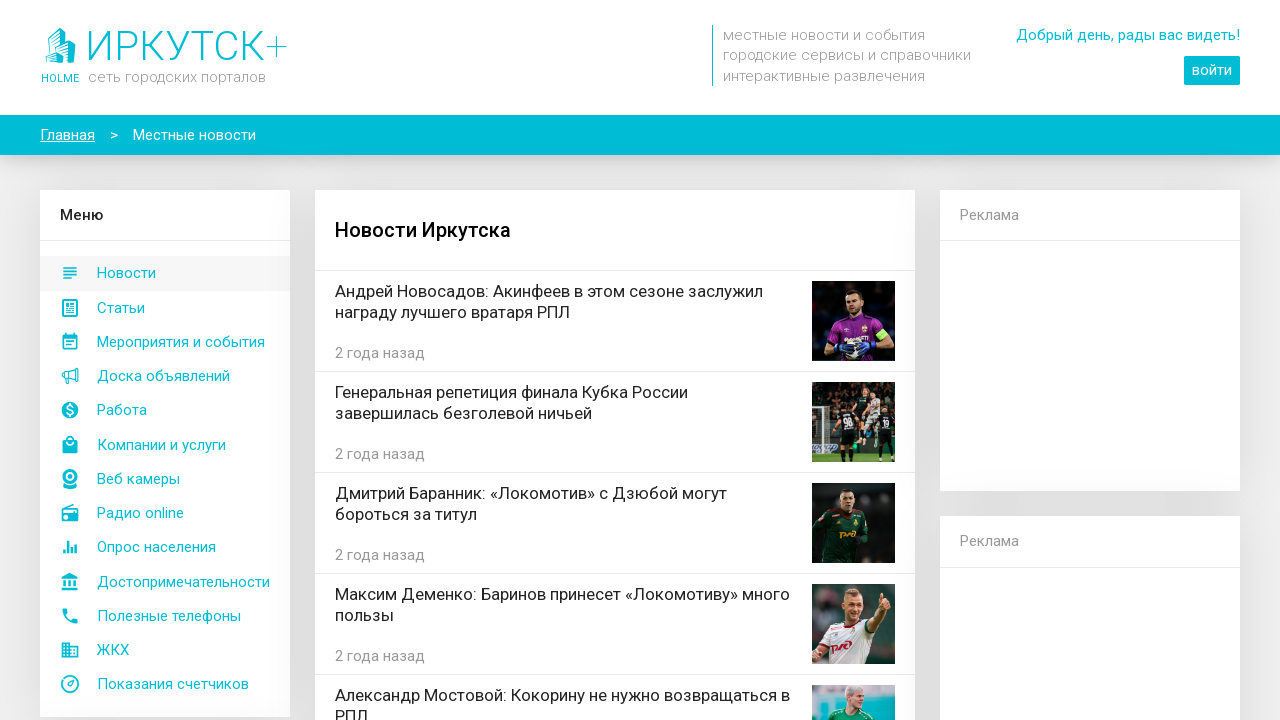